Solves a math captcha by calculating a formula based on a value from the page, then fills the answer and submits the form with checkbox and radio button selections

Starting URL: http://suninjuly.github.io/math.html

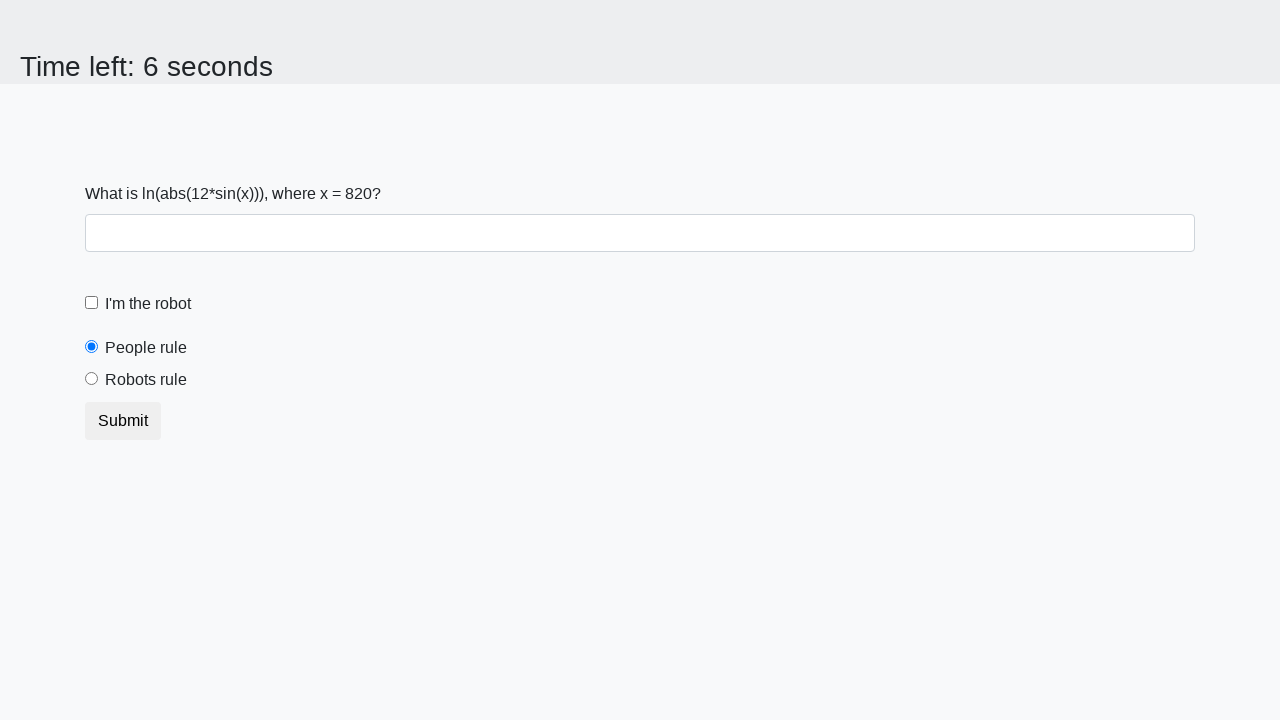

Located the input value element
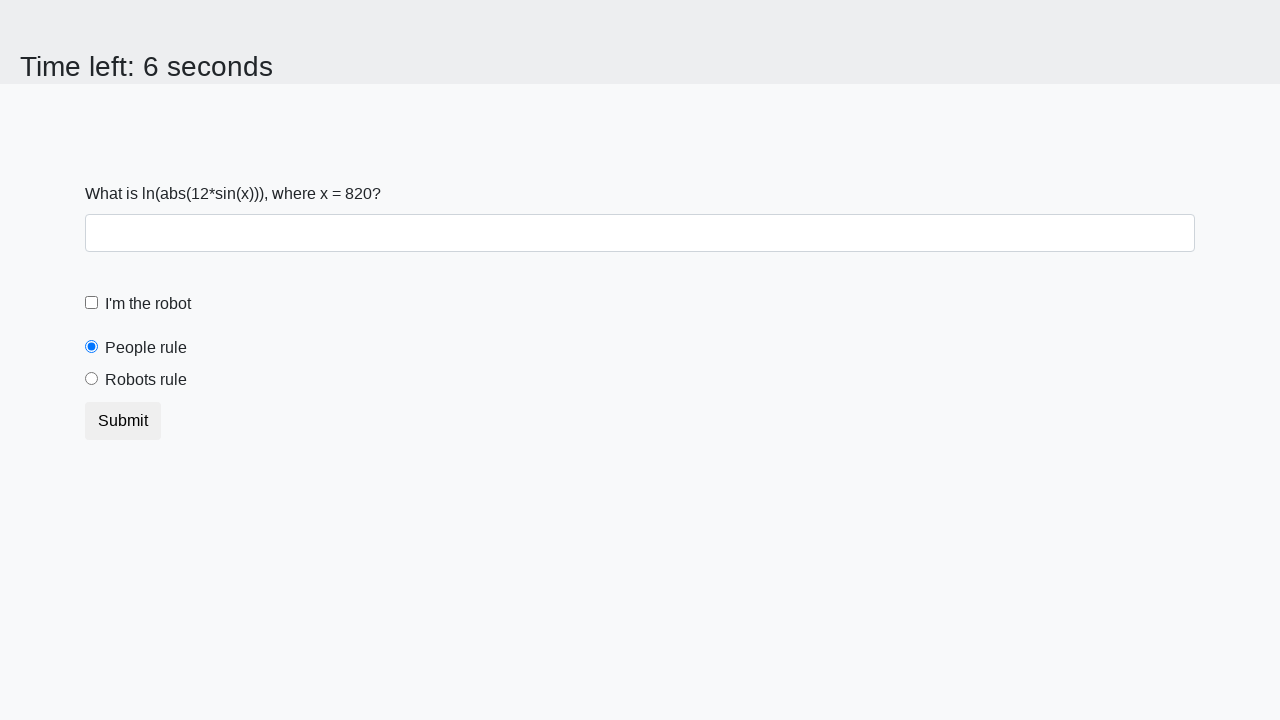

Extracted input value: 820
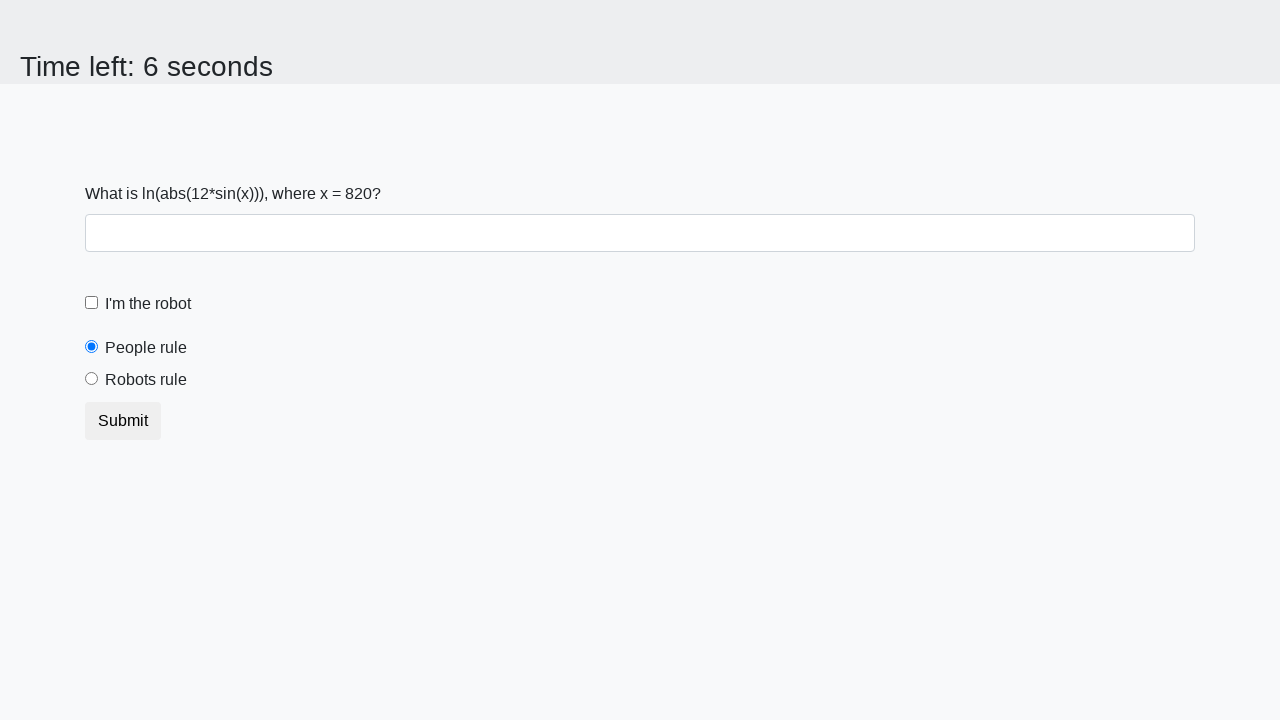

Calculated answer using formula: -0.6317983182369845
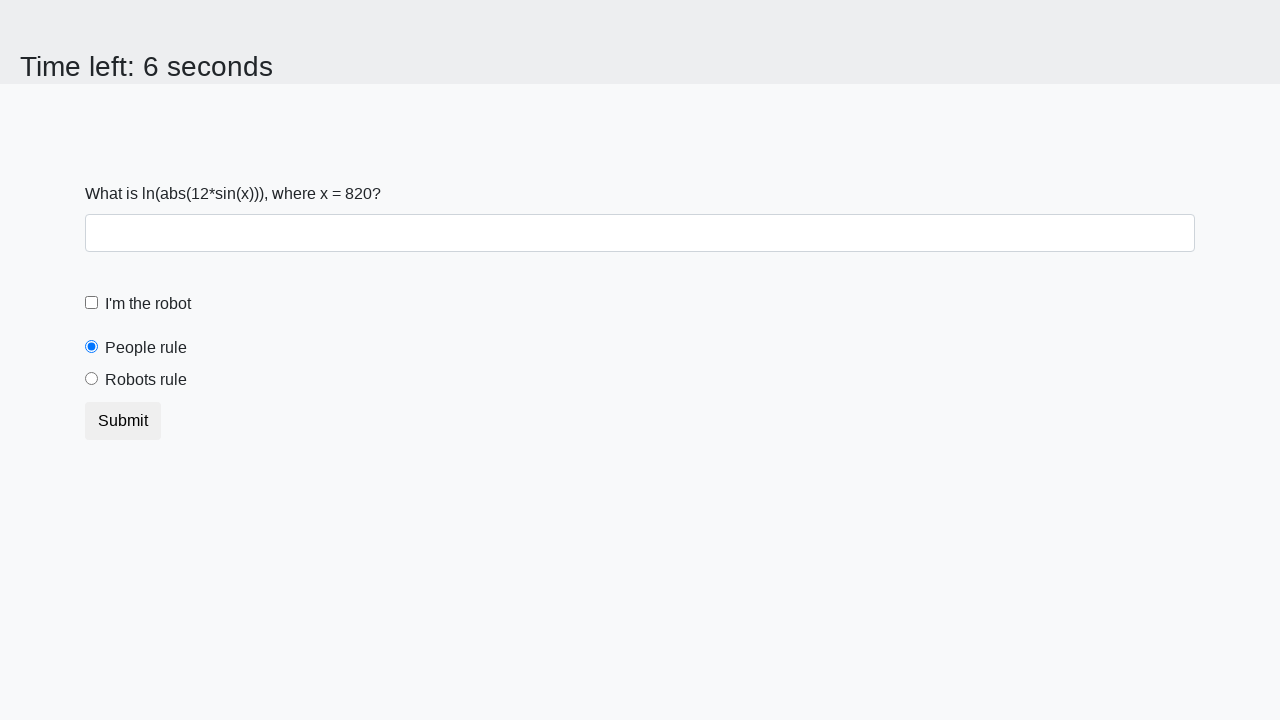

Filled answer field with calculated value: -0.6317983182369845 on #answer
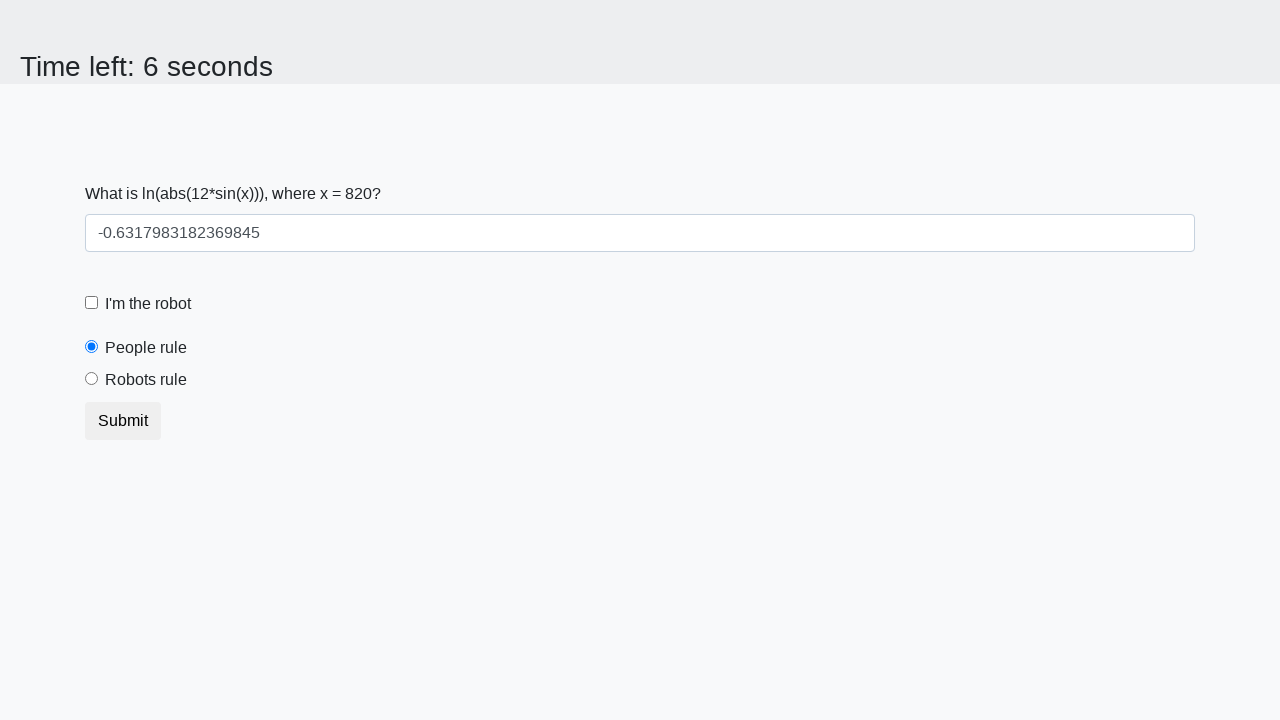

Clicked the robot checkbox at (148, 304) on [for='robotCheckbox']
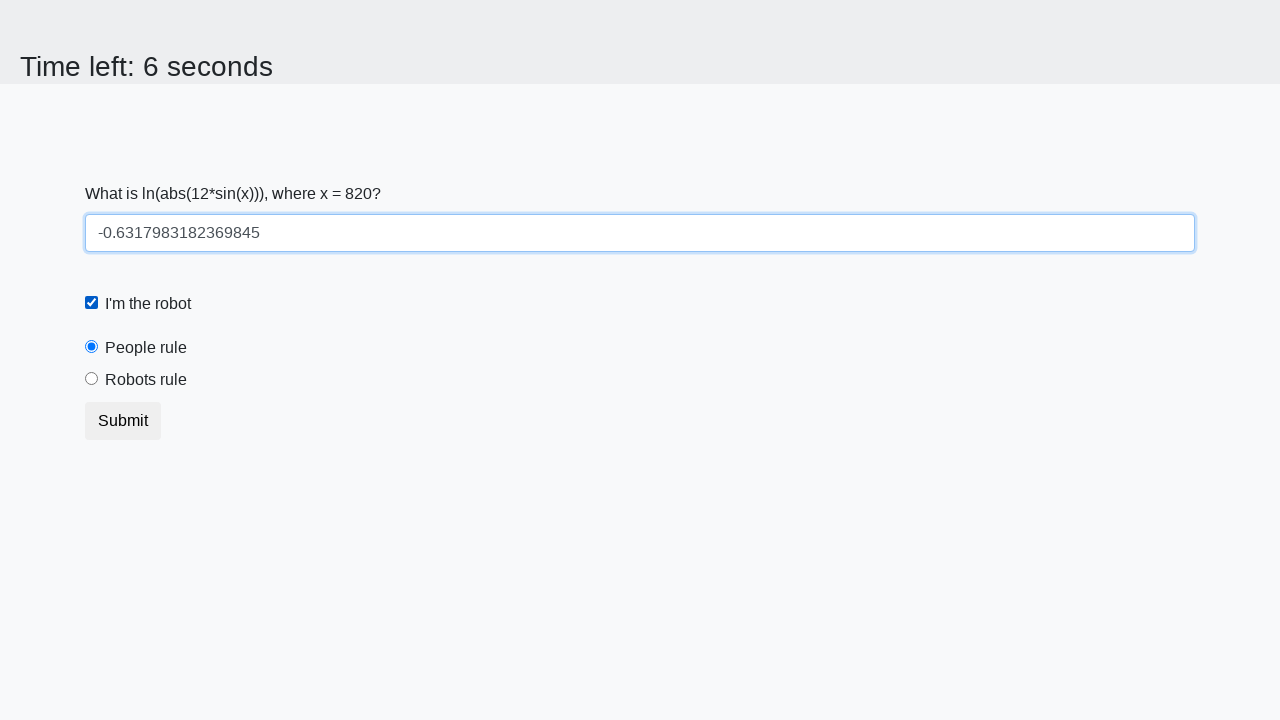

Selected the robots radio button at (92, 379) on [value='robots']
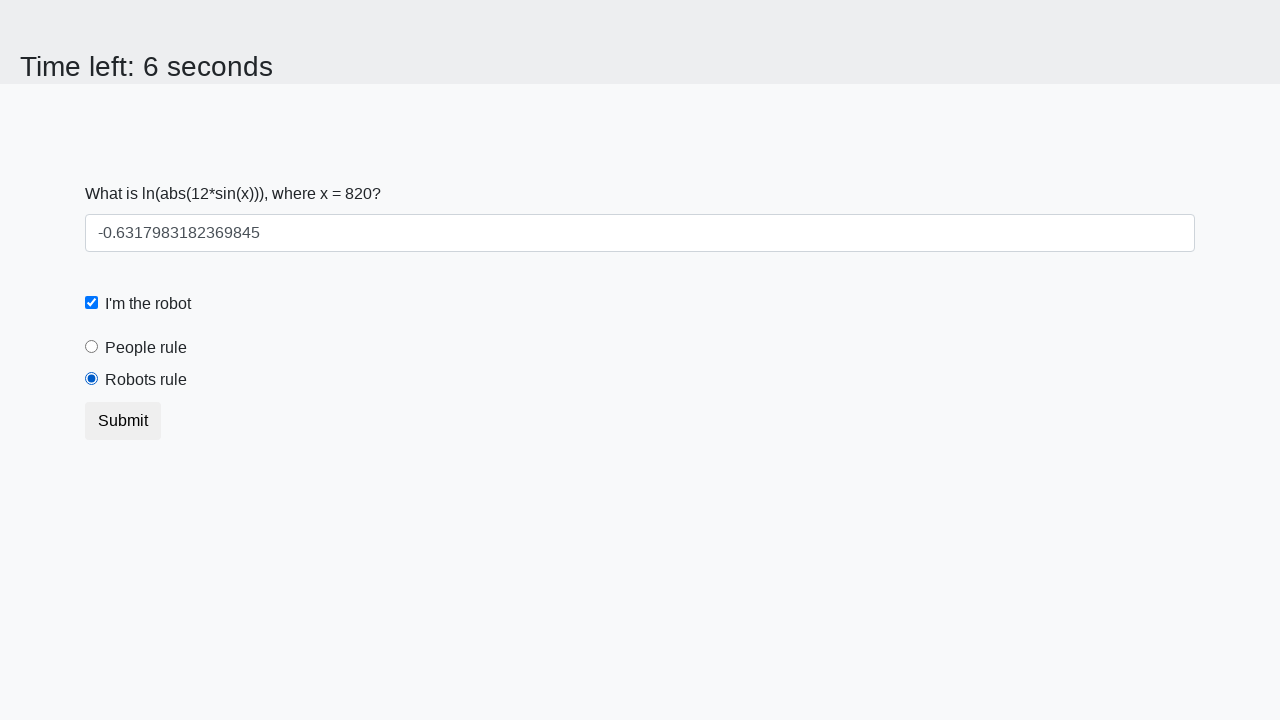

Clicked the submit button to submit the form at (123, 421) on .btn
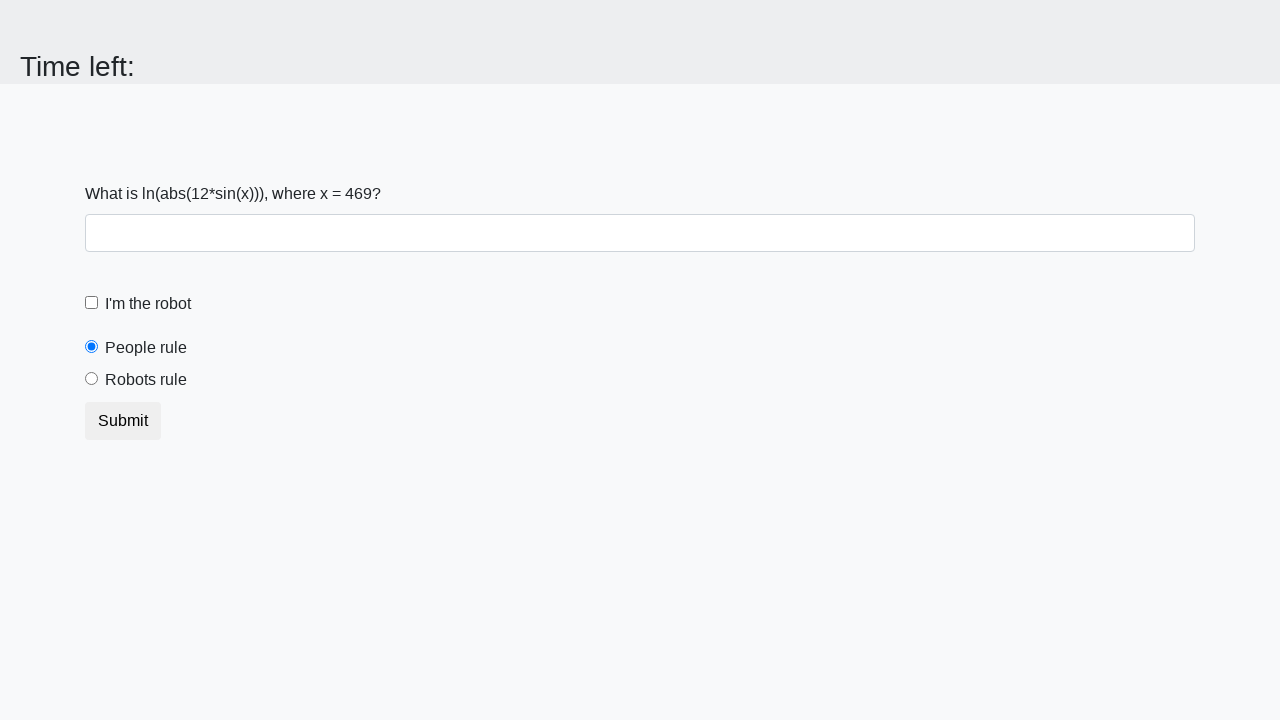

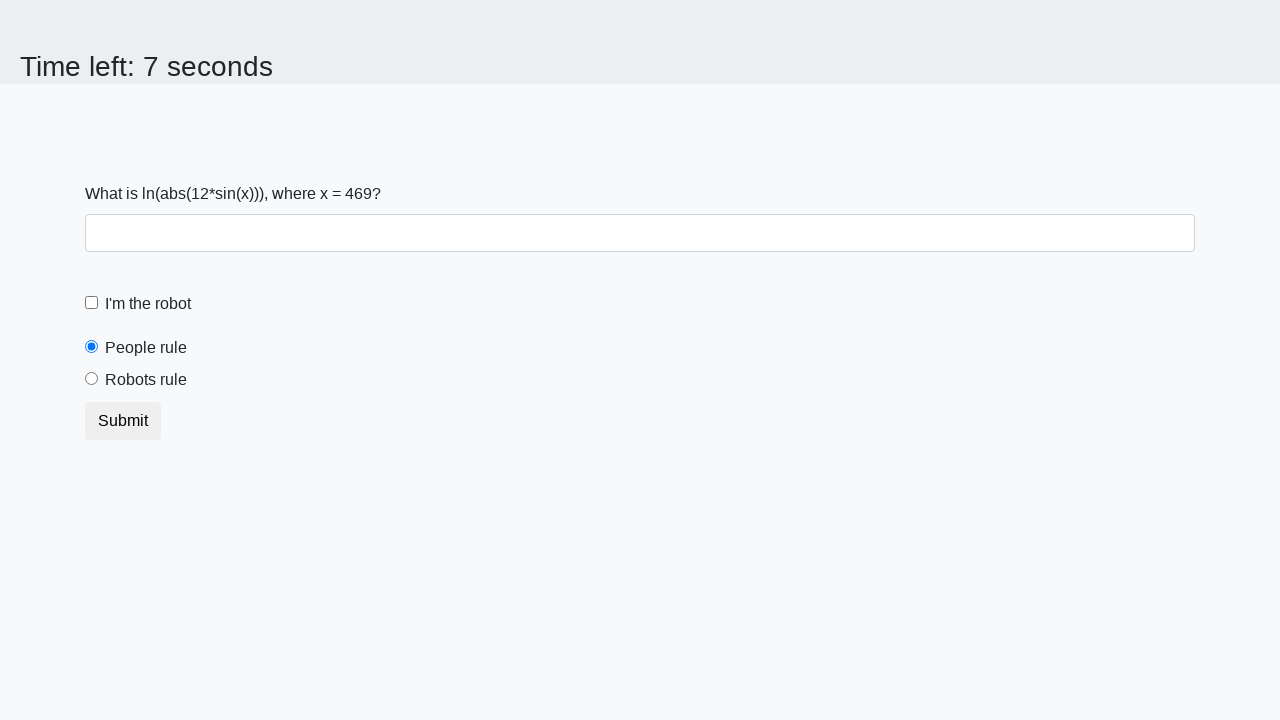